Tests deleting a note by opening an existing note from the sidebar and clicking the delete button, then verifying it's removed from the list

Starting URL: http://qa.skillbox.ru/module15/bignotes/#/

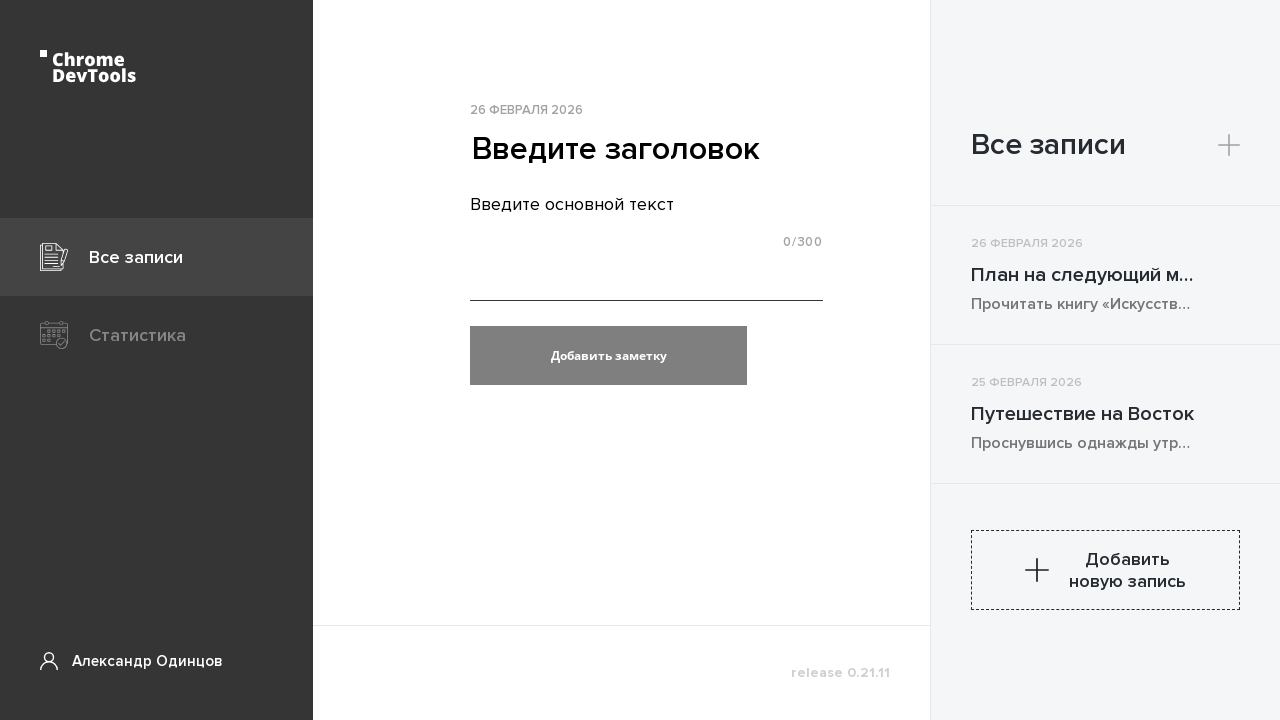

Clicked on first article link in sidebar to open it at (1106, 275) on .articlePreview__link
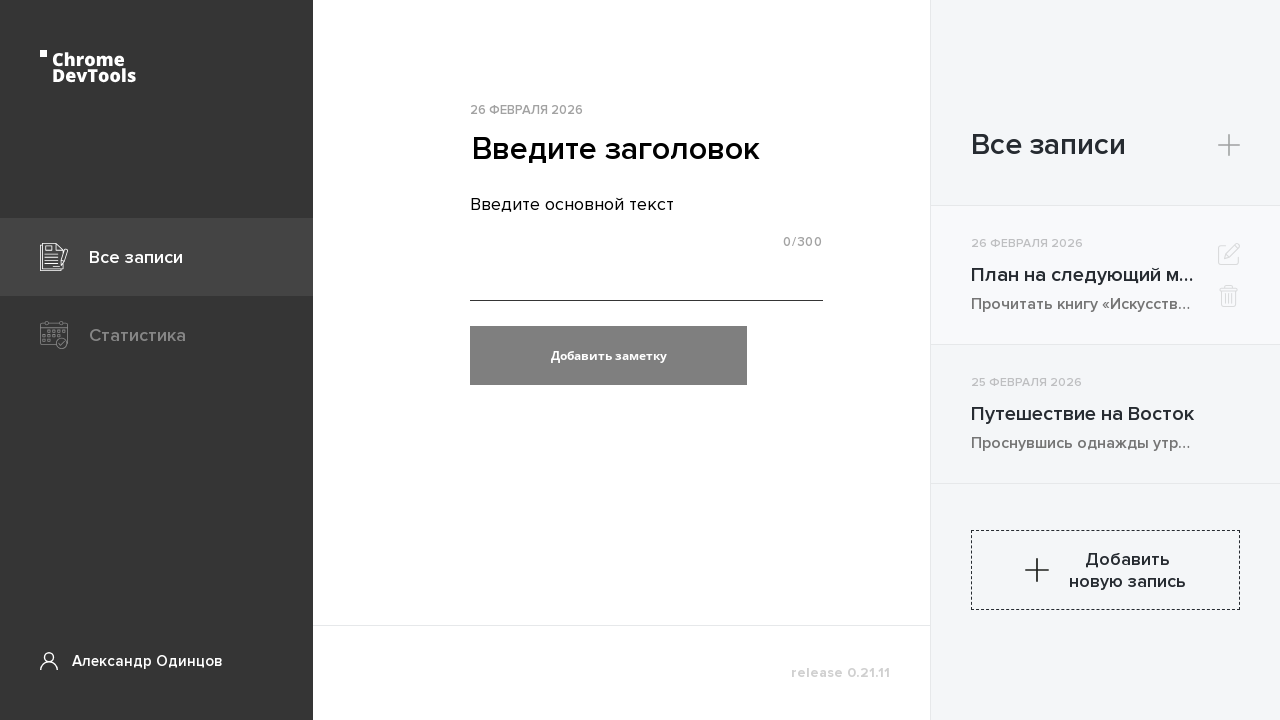

Retrieved article title before deletion
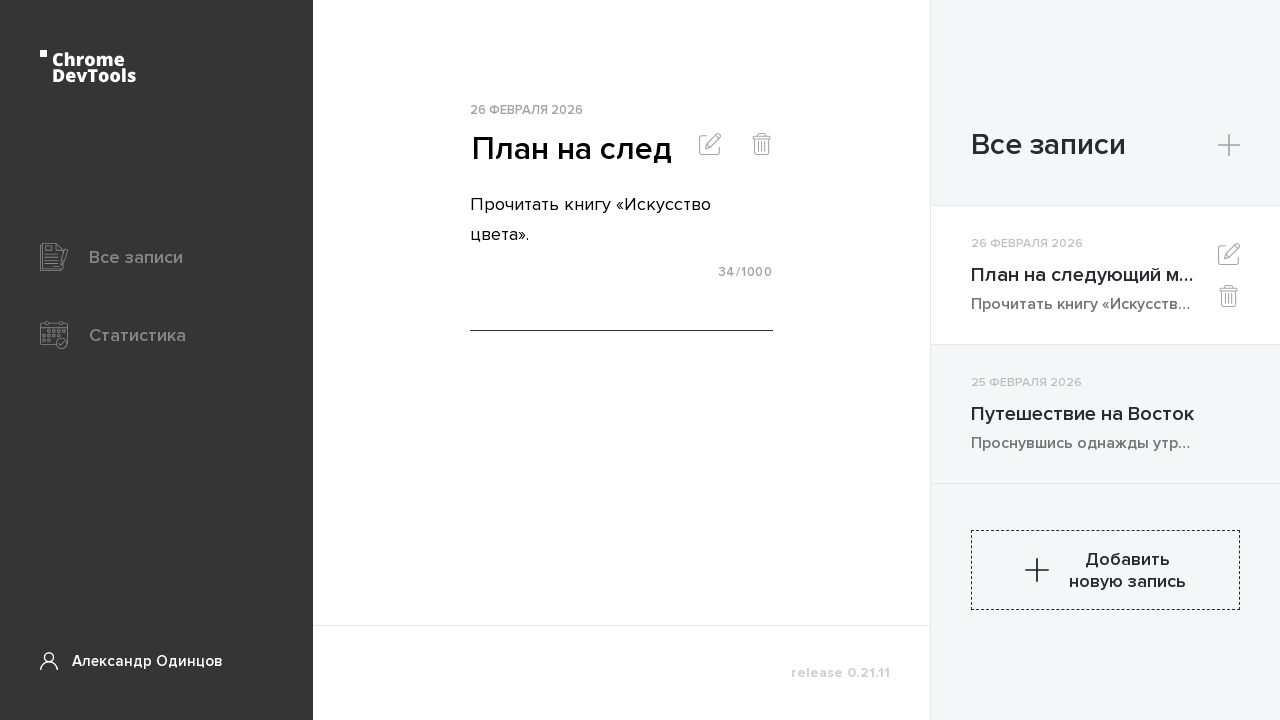

Retrieved sidebar article title for comparison
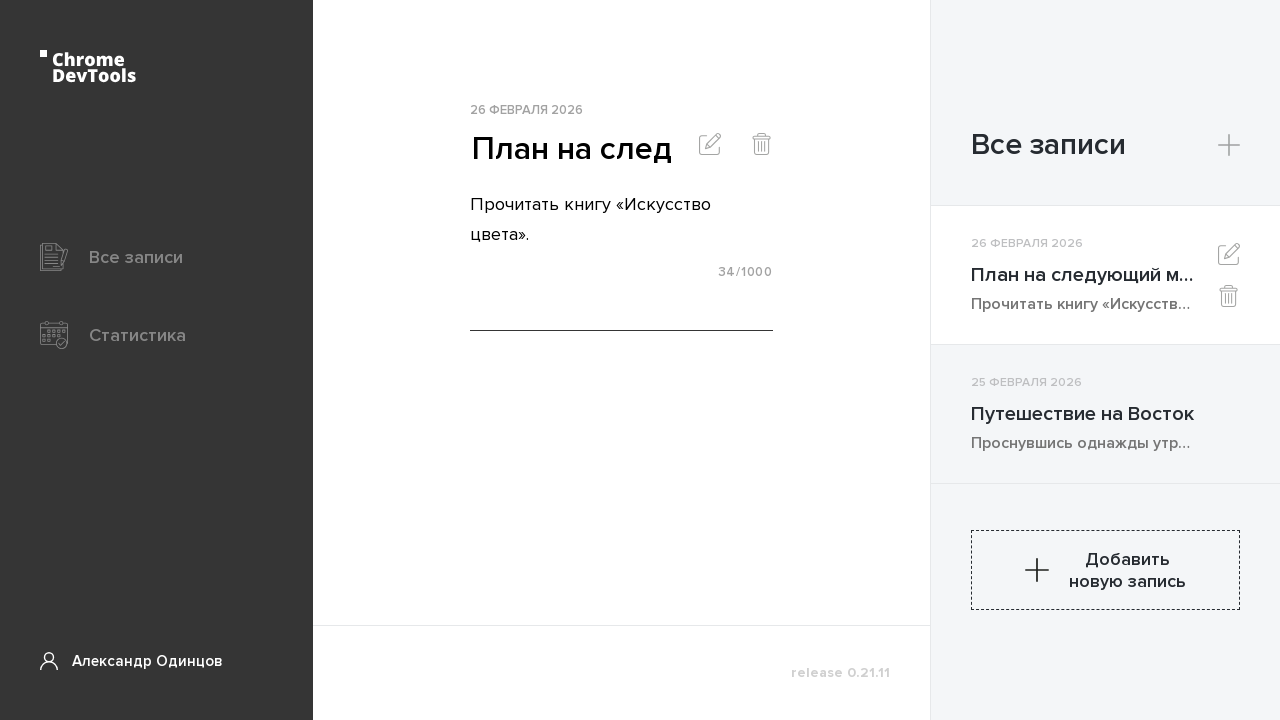

Verified that article title matches sidebar title
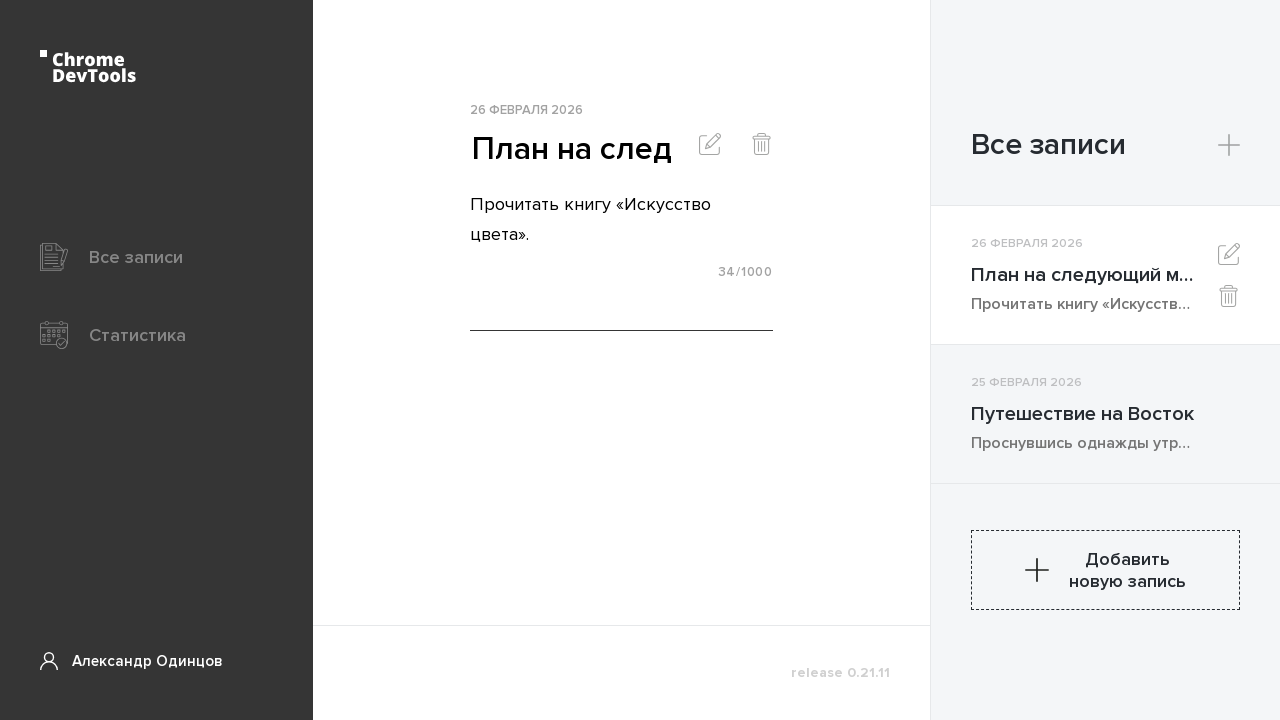

Retrieved article text content
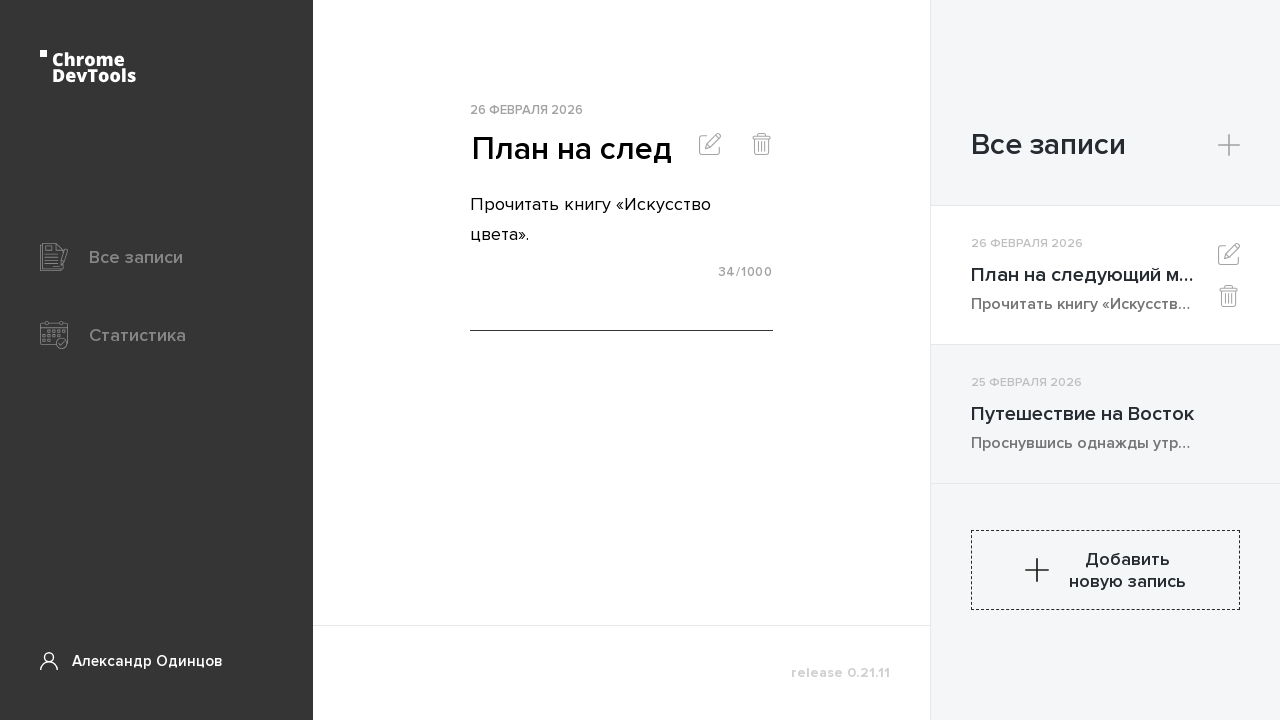

Retrieved sidebar article text for comparison
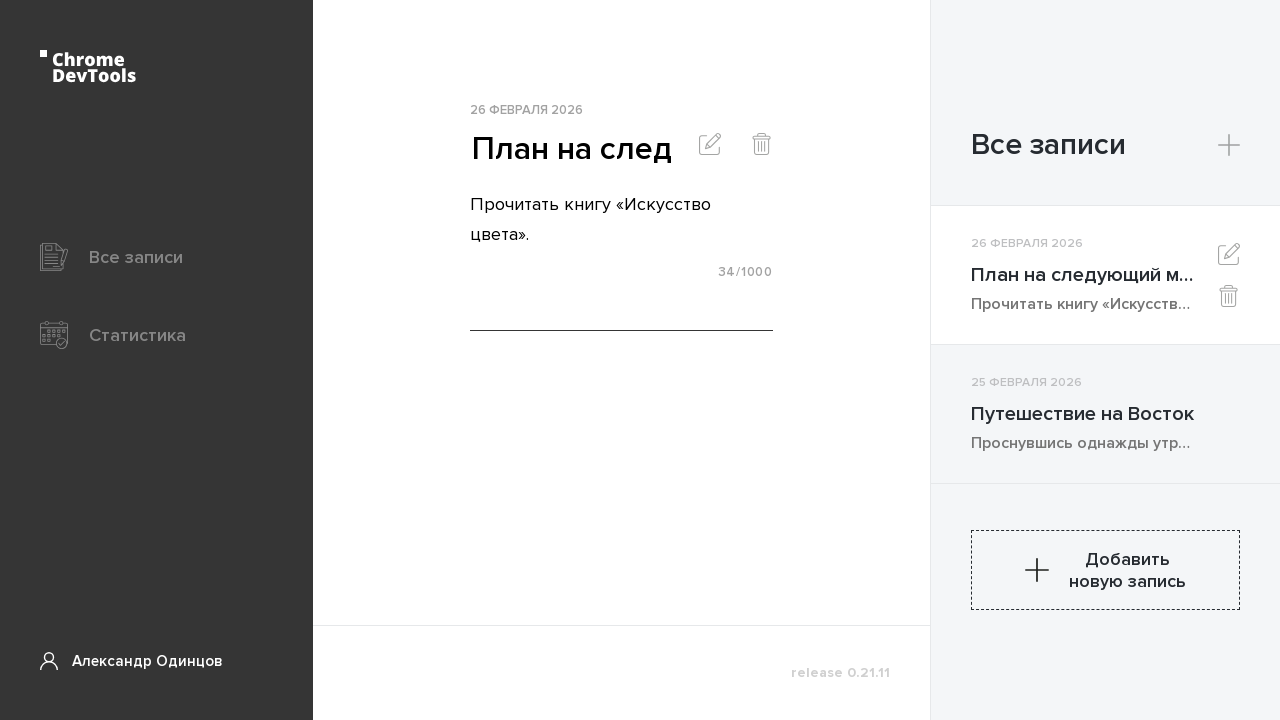

Verified that article text matches sidebar text
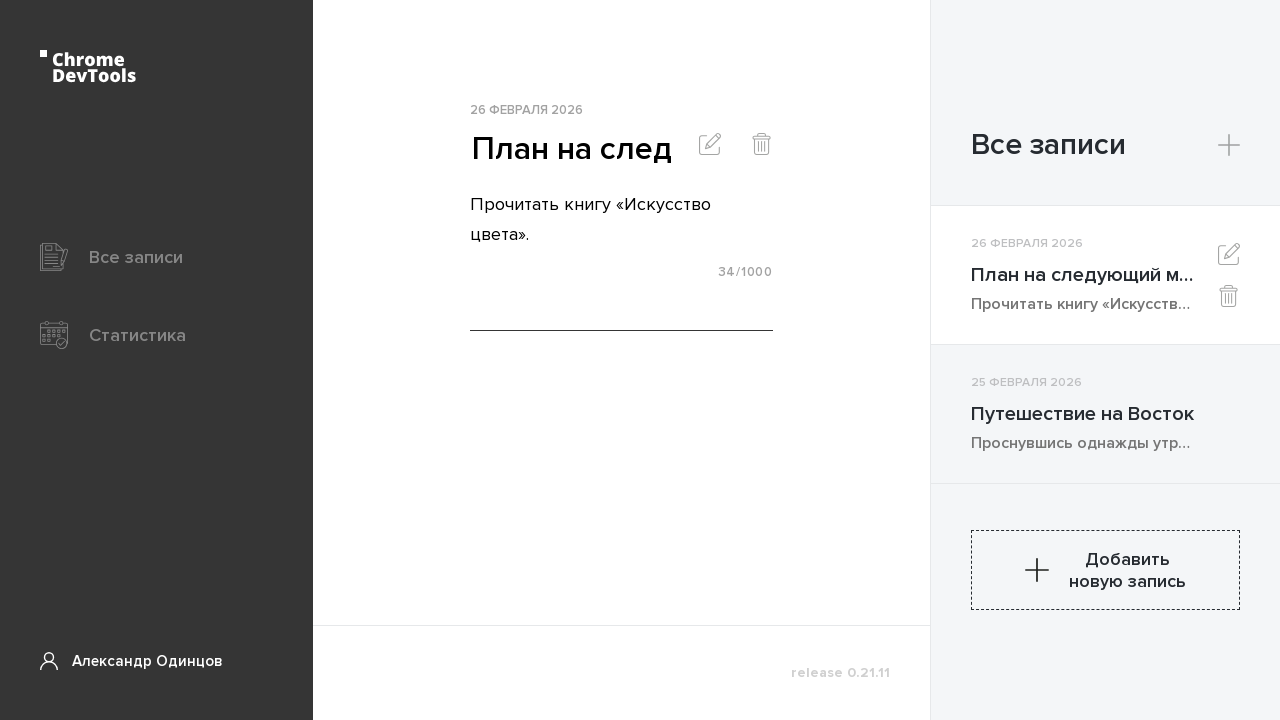

Clicked delete button to remove the article at (762, 146) on .pageArticle__buttons .pageArticle__button:nth-of-type(2)
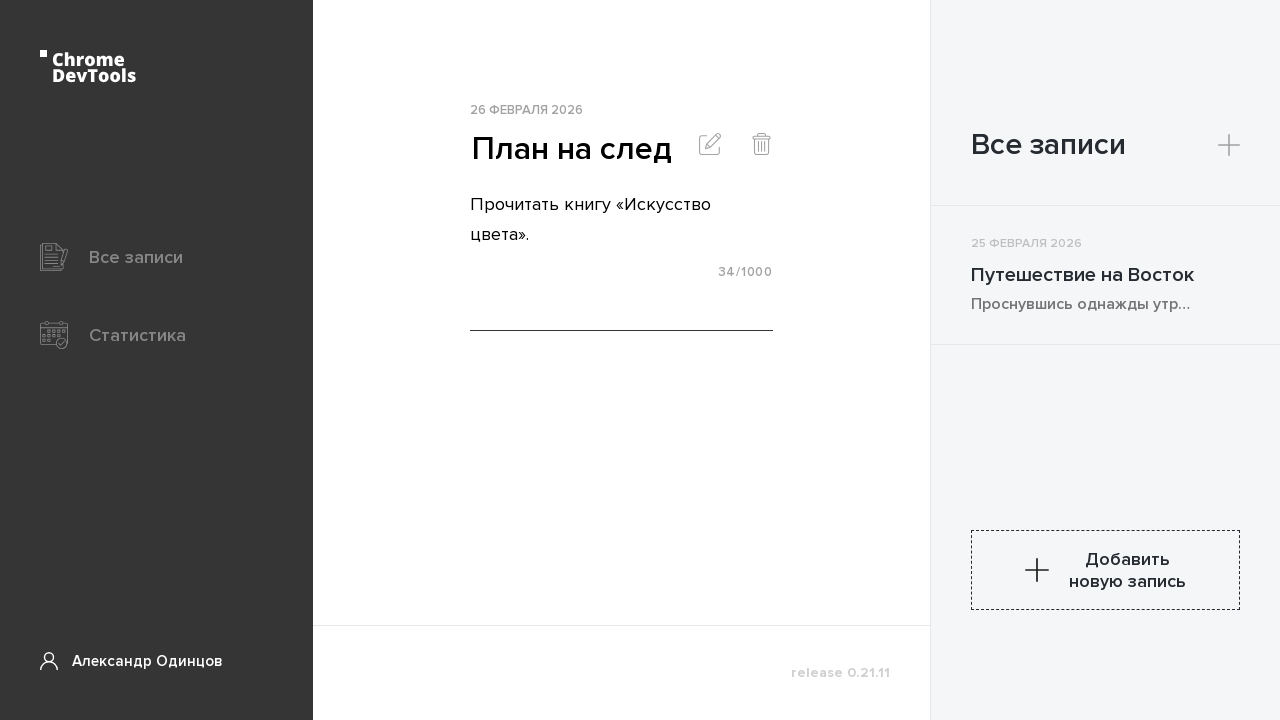

Retrieved new first article title from sidebar after deletion
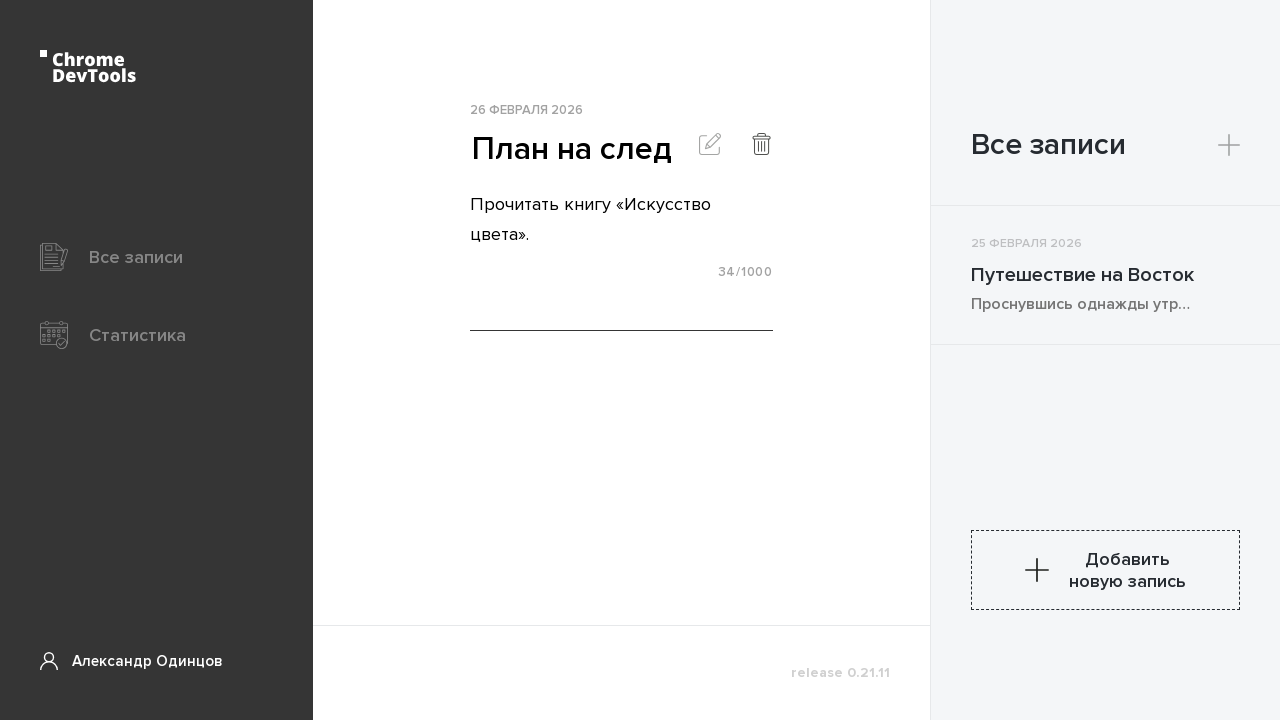

Verified that the deleted article is no longer in the sidebar (title changed)
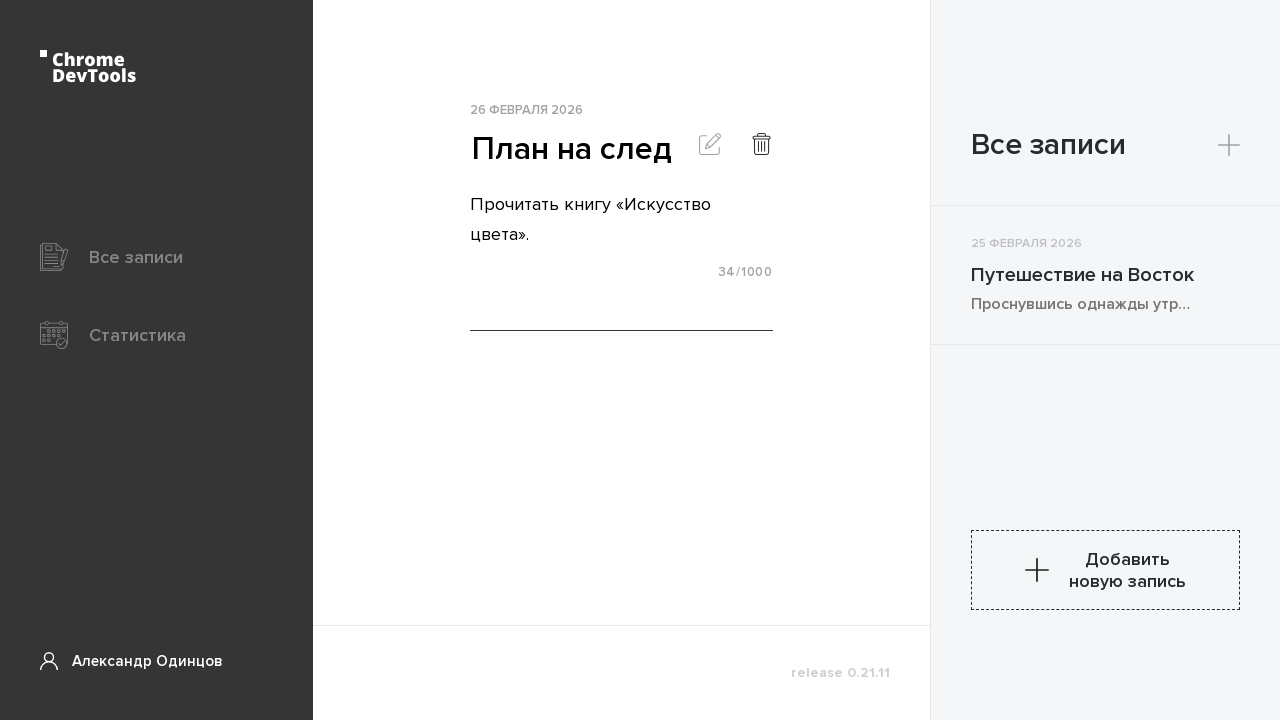

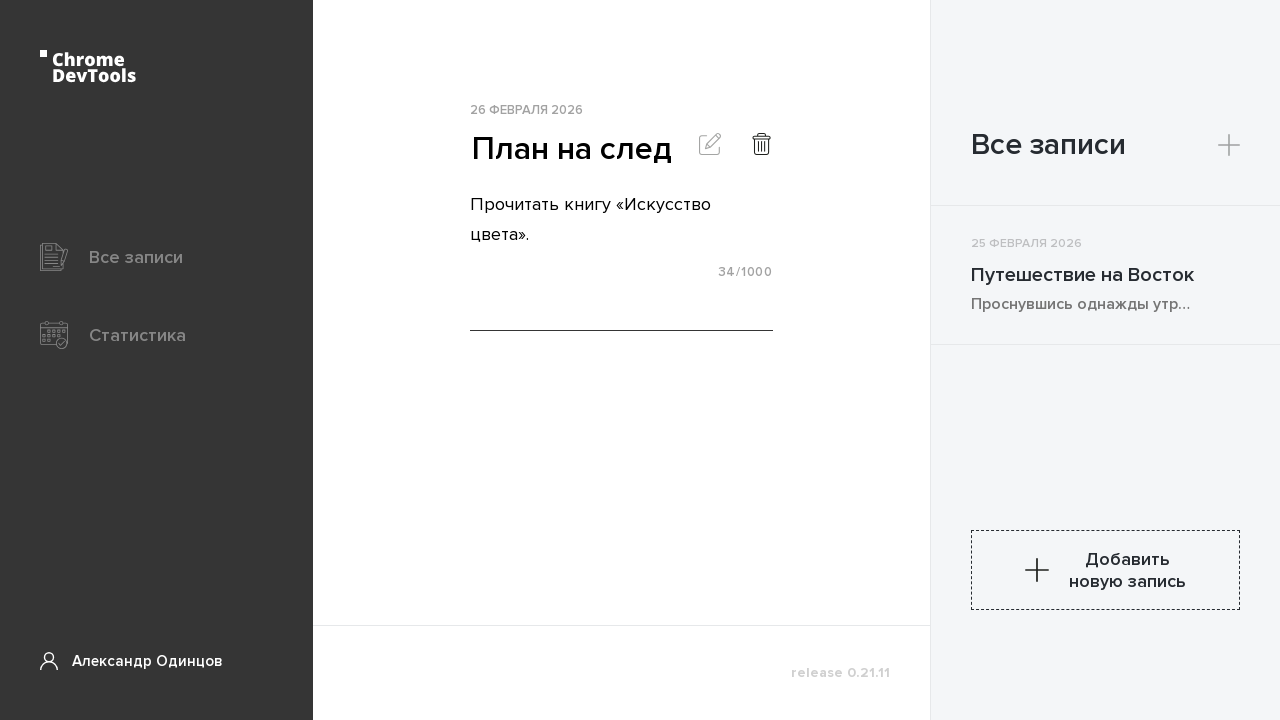